Tests error message display when submitting the language form without filling required fields

Starting URL: https://99-bottles-of-beer.net/

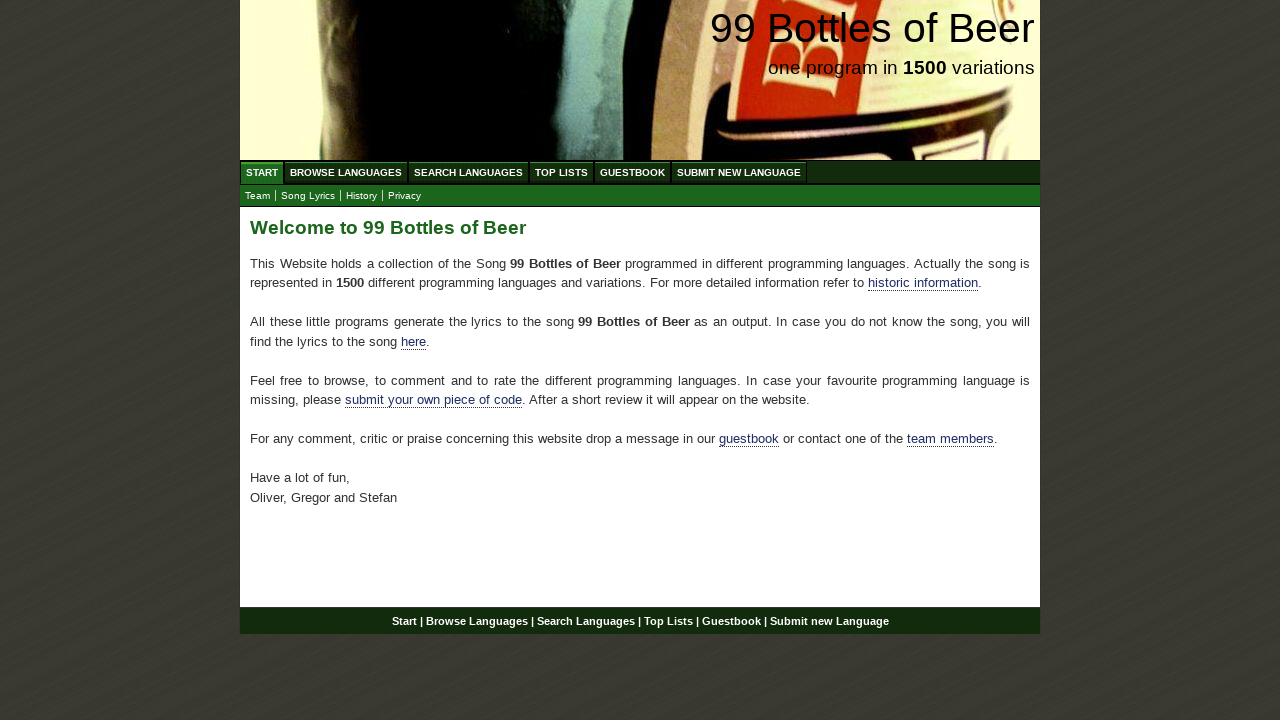

Clicked Submit New Language menu link at (739, 172) on a[href*='submitnewlanguage']
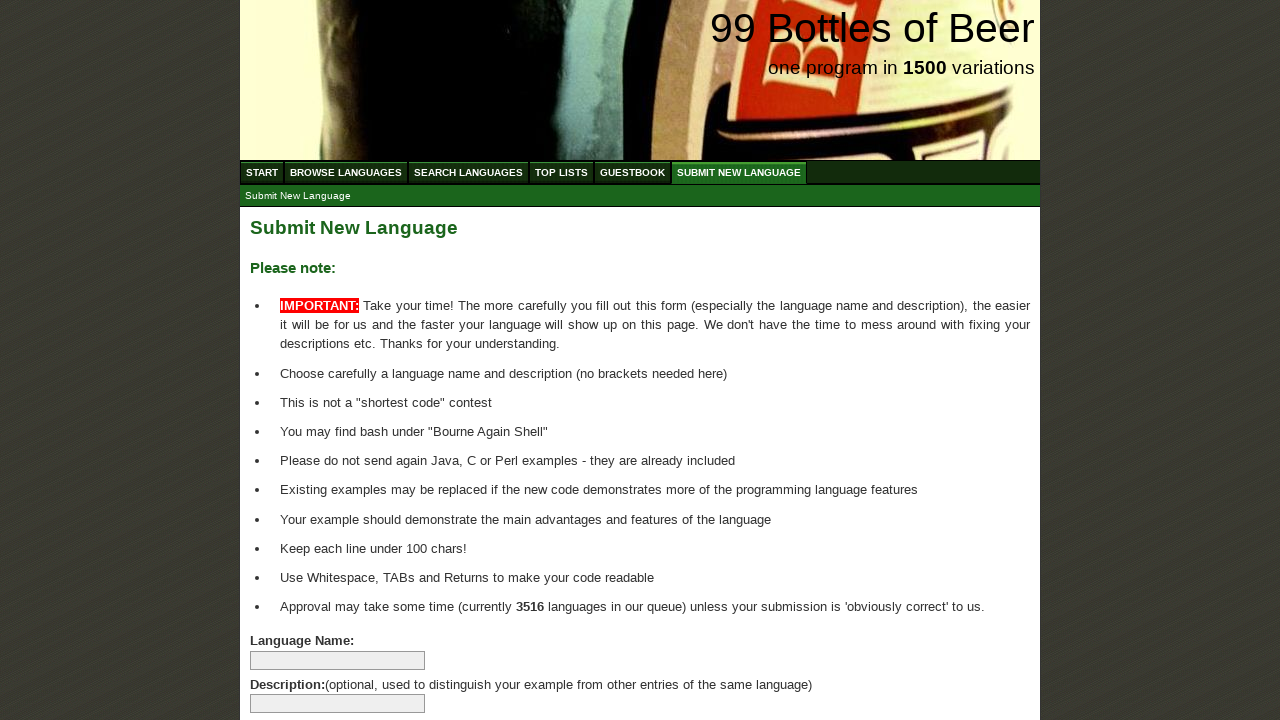

Clicked Submit Language button without filling required fields at (294, 665) on input[type='submit']
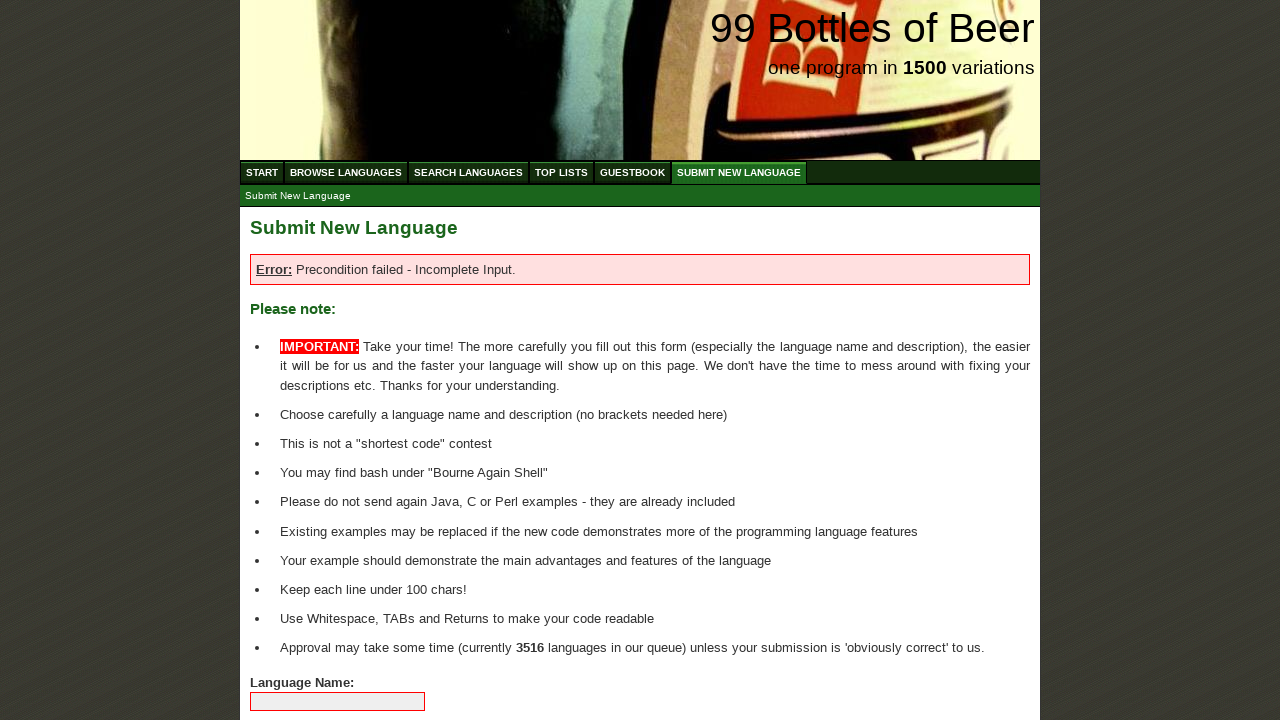

Retrieved error message text from page body
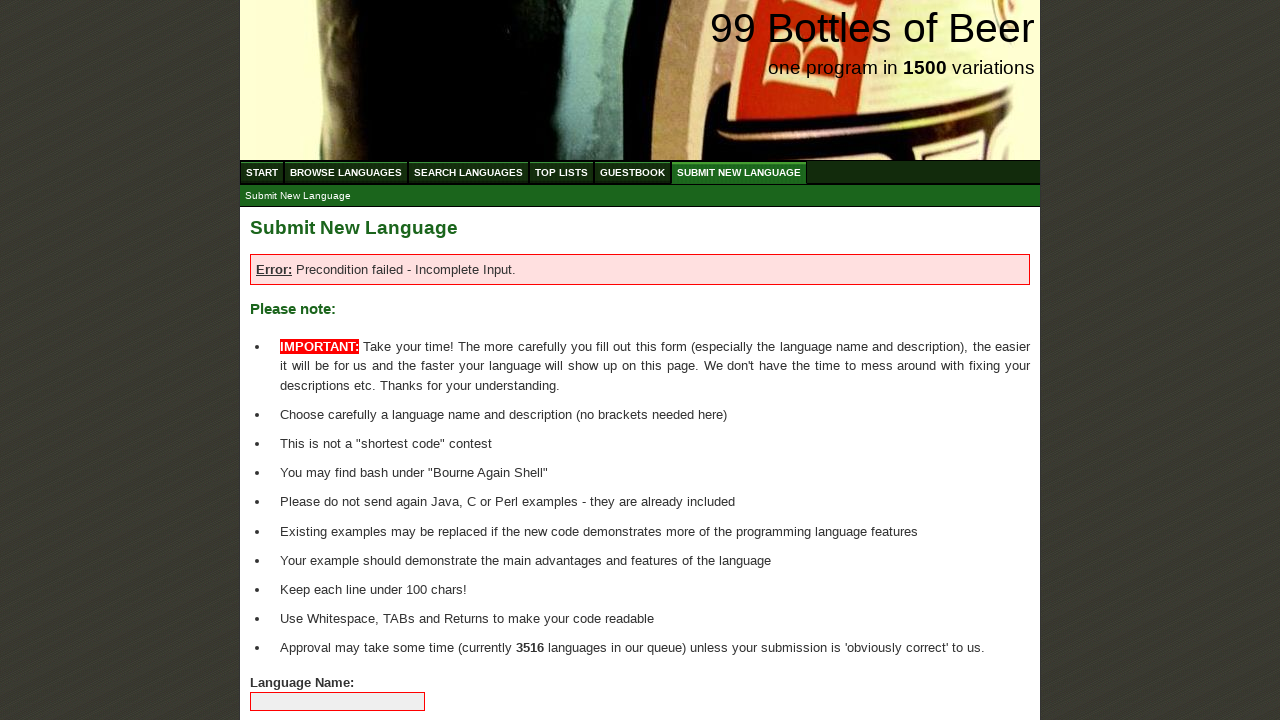

Verified error message contains expected 'Error' text
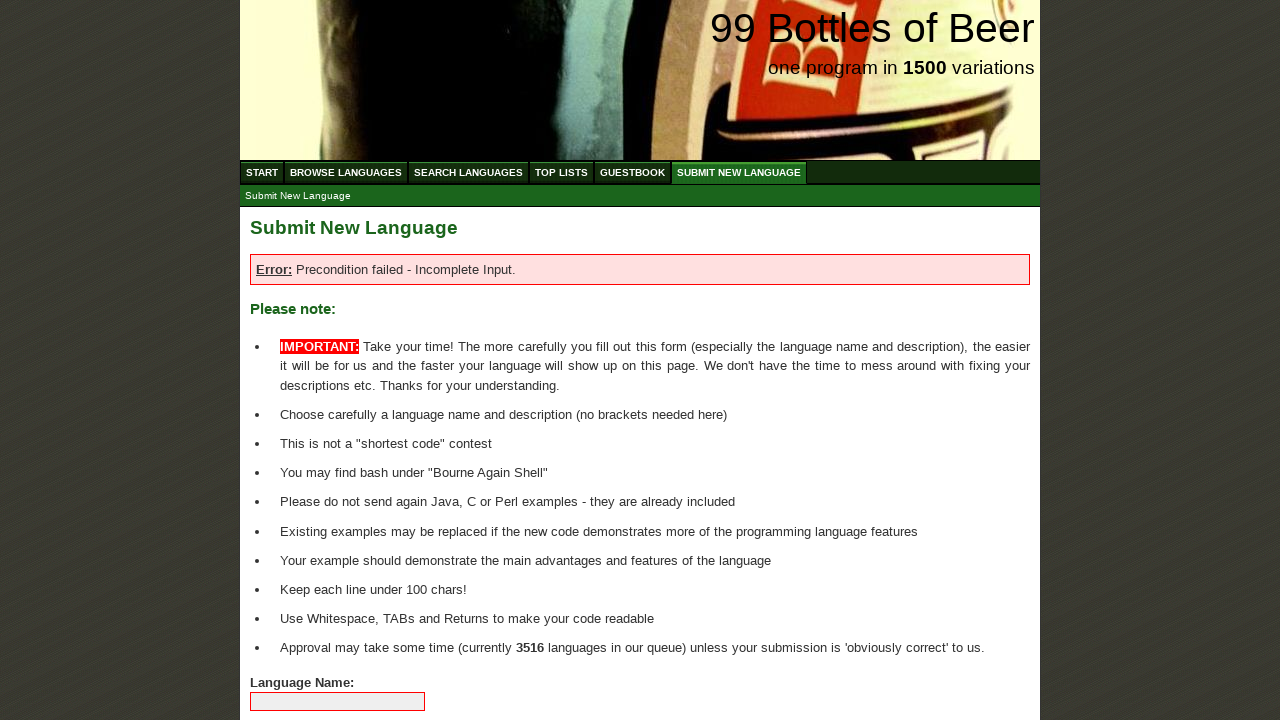

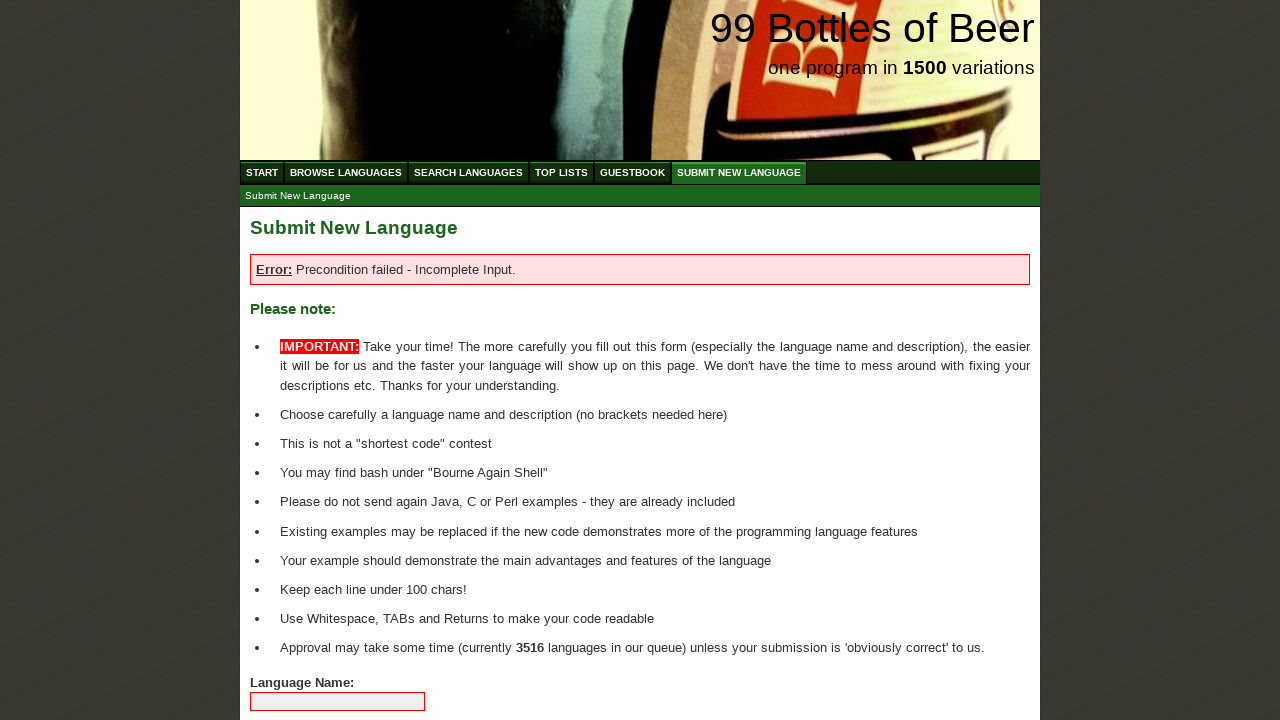